Tests finding a link by dynamically calculated text, clicking it, then filling out a form with personal information (first name, last name, city, country) and submitting it.

Starting URL: http://suninjuly.github.io/find_link_text

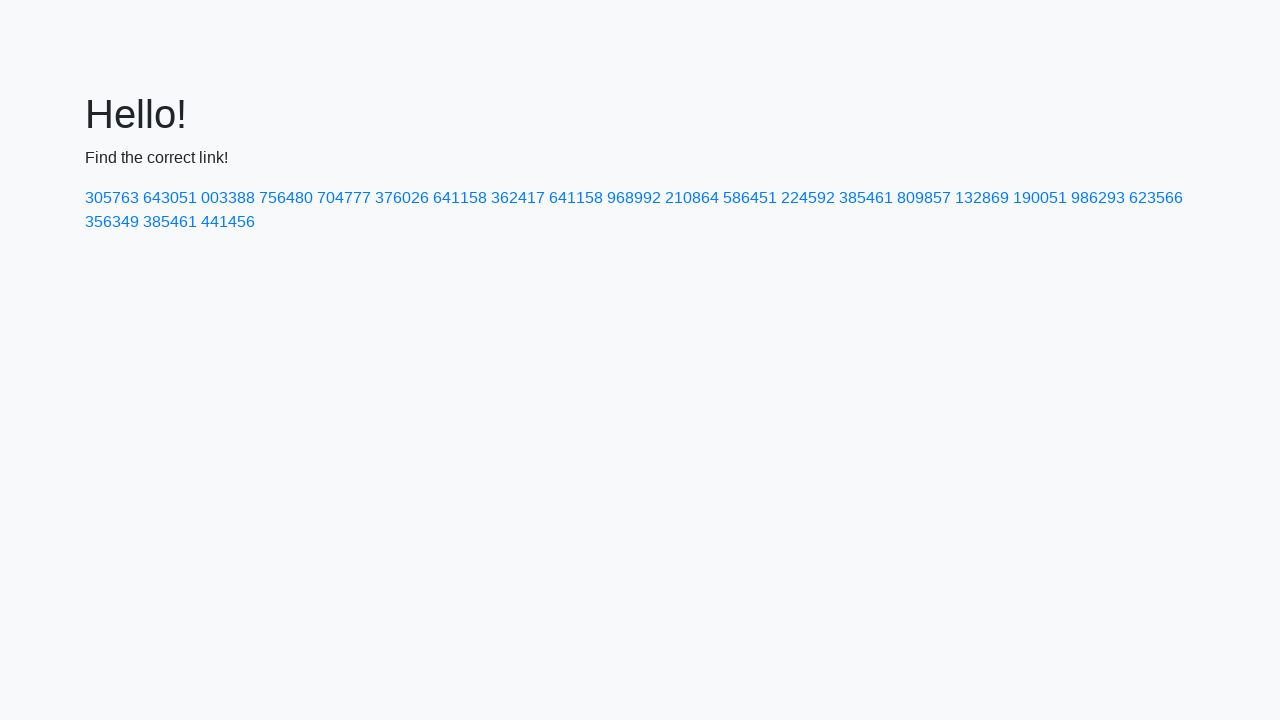

Calculated secret link text using mathematical formula
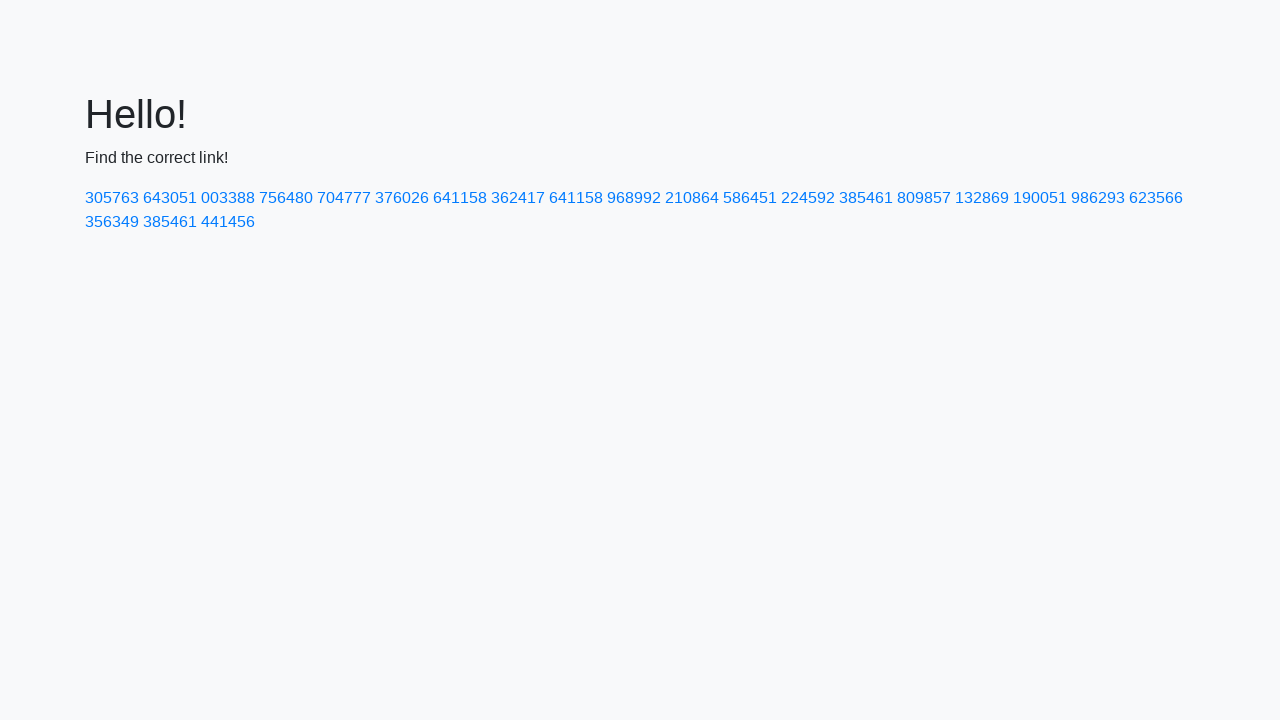

Clicked link with dynamically calculated text '224592' at (808, 198) on text=224592
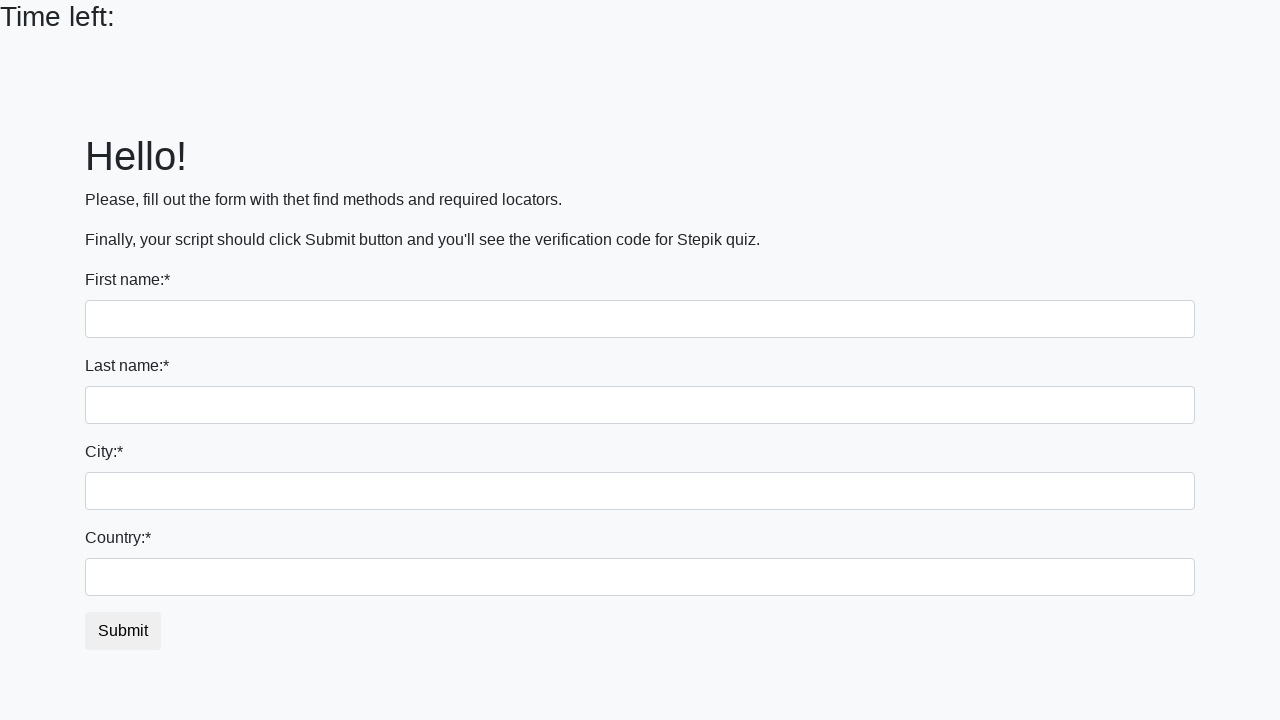

Filled first name field with 'Ivan' on input
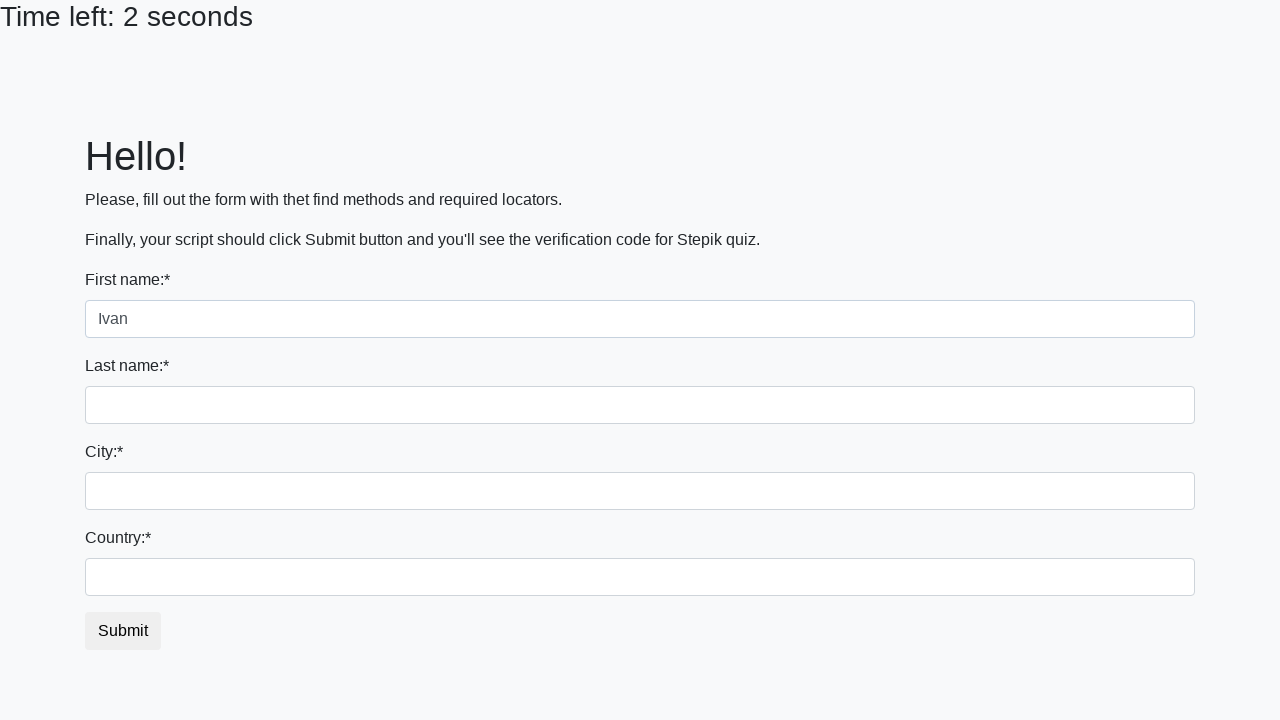

Filled last name field with 'Petrov' on input[name='last_name']
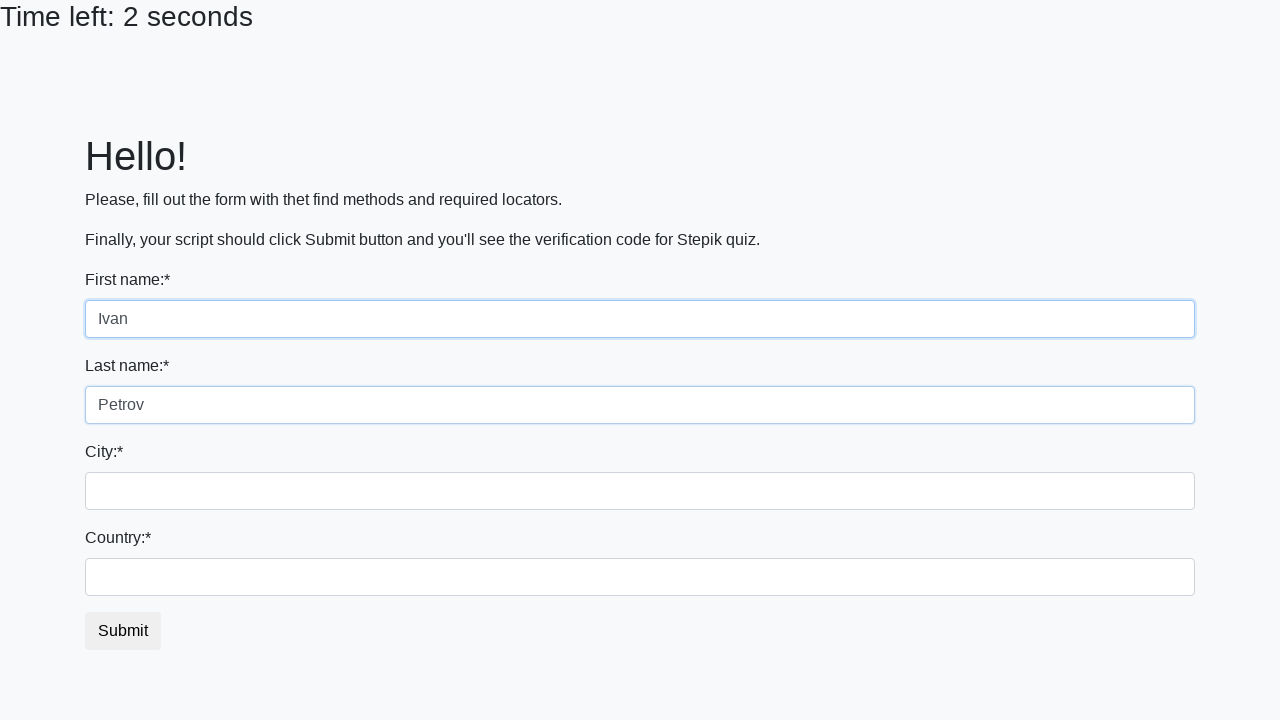

Filled city field with 'Smolensk' on .form-control.city
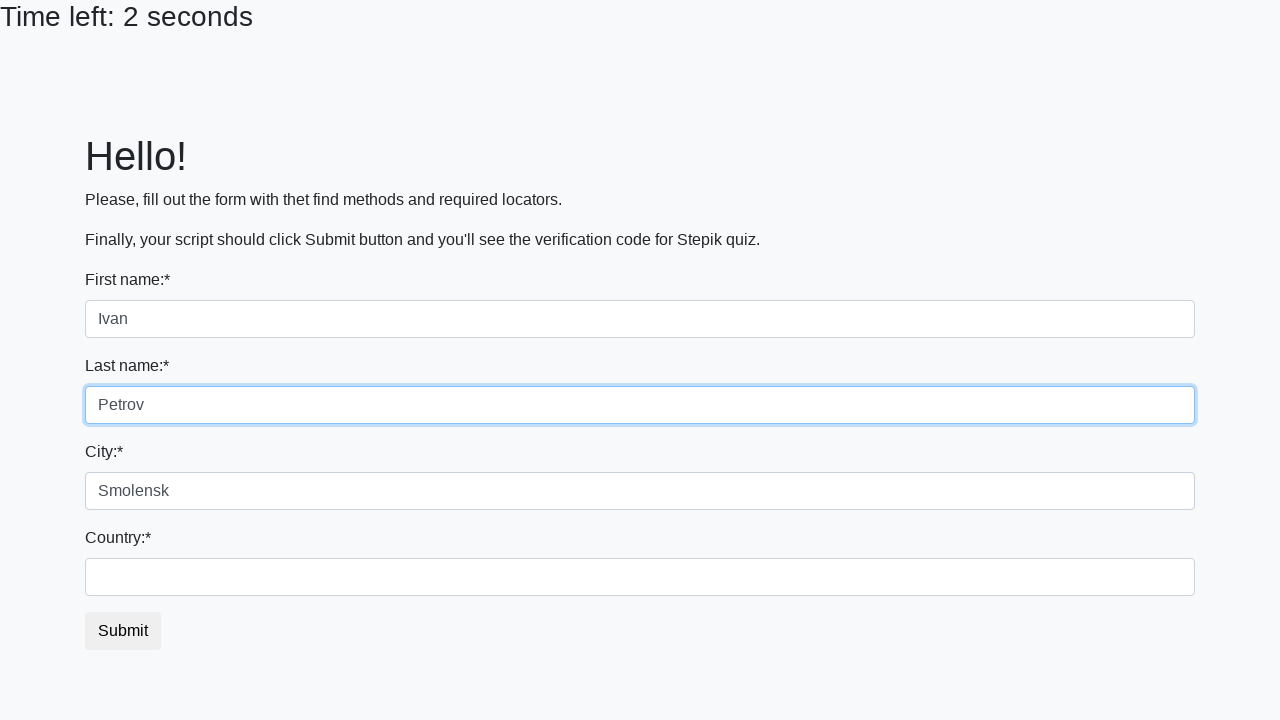

Filled country field with 'Russia' on #country
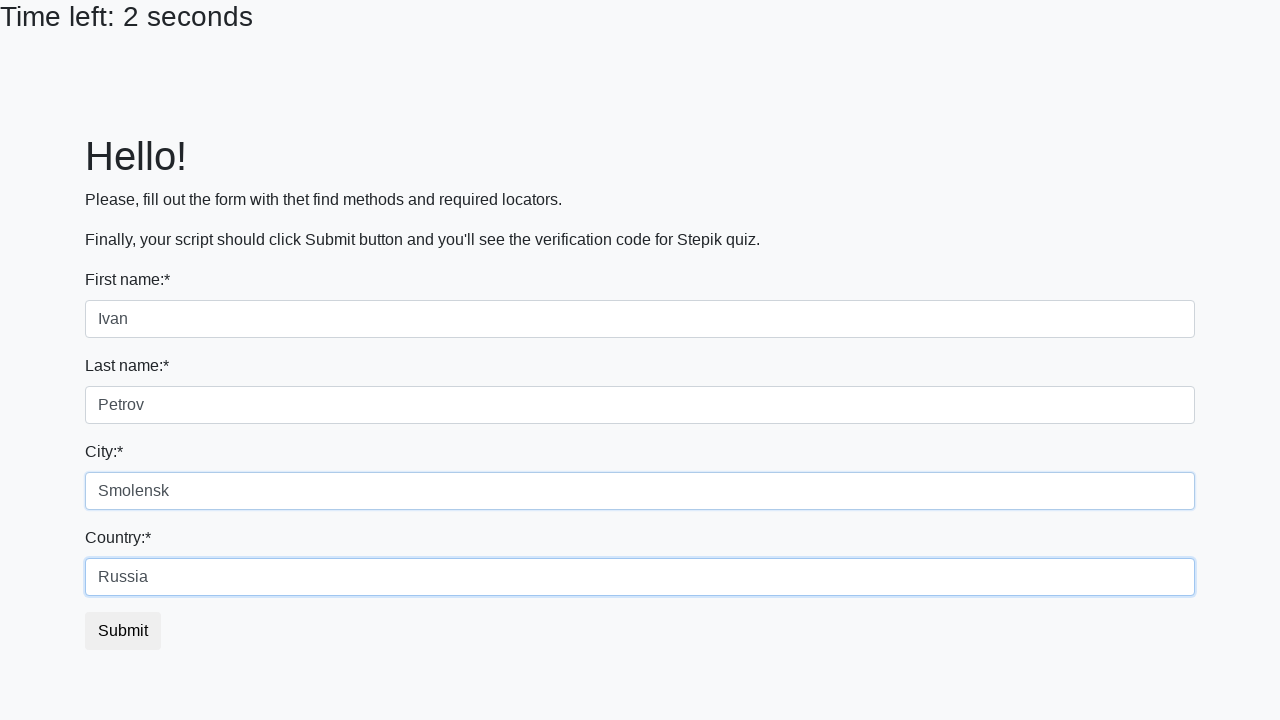

Clicked submit button to submit the form at (123, 631) on button.btn
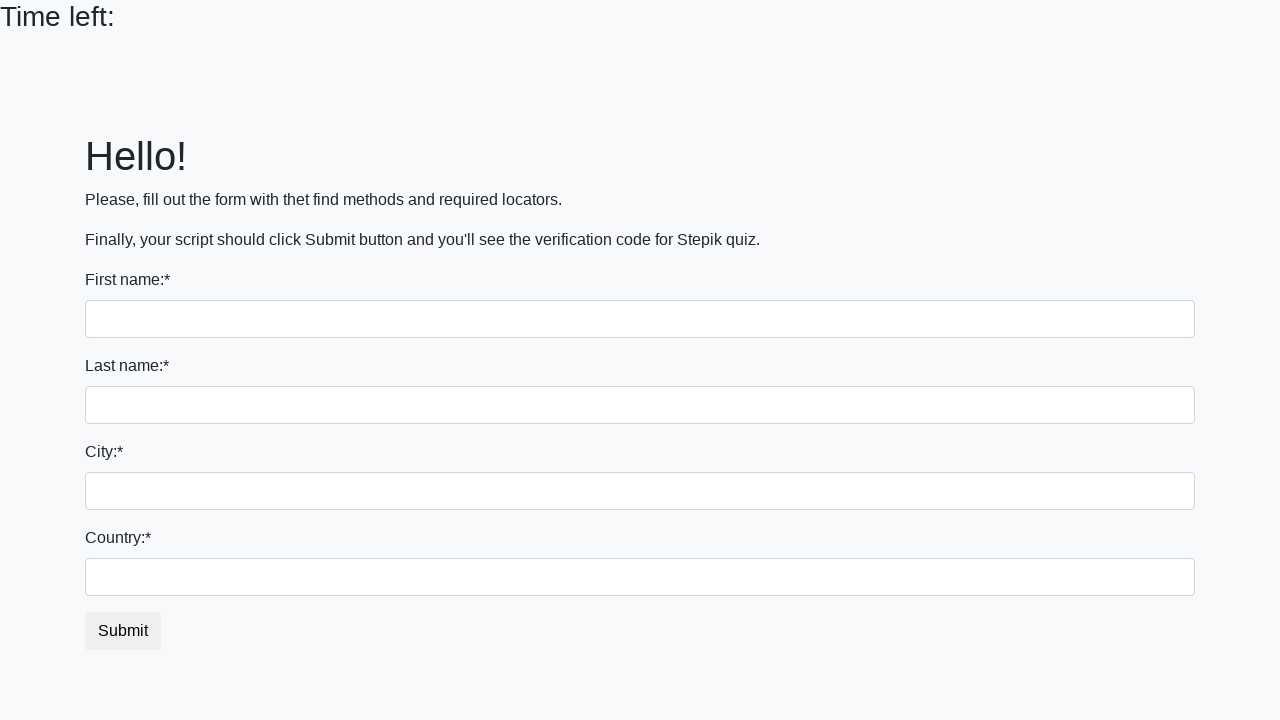

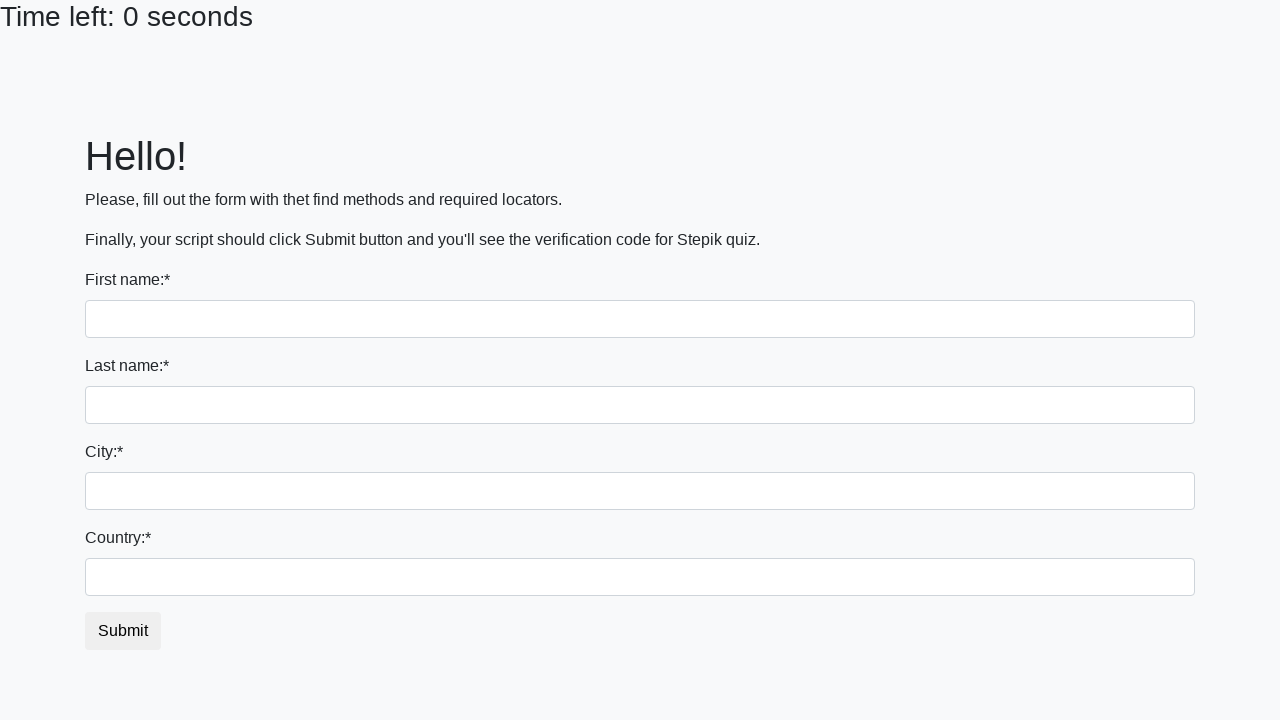